Navigates to Automation Anywhere website and verifies that the company logo is displayed on the page

Starting URL: https://www.automationanywhere.com/

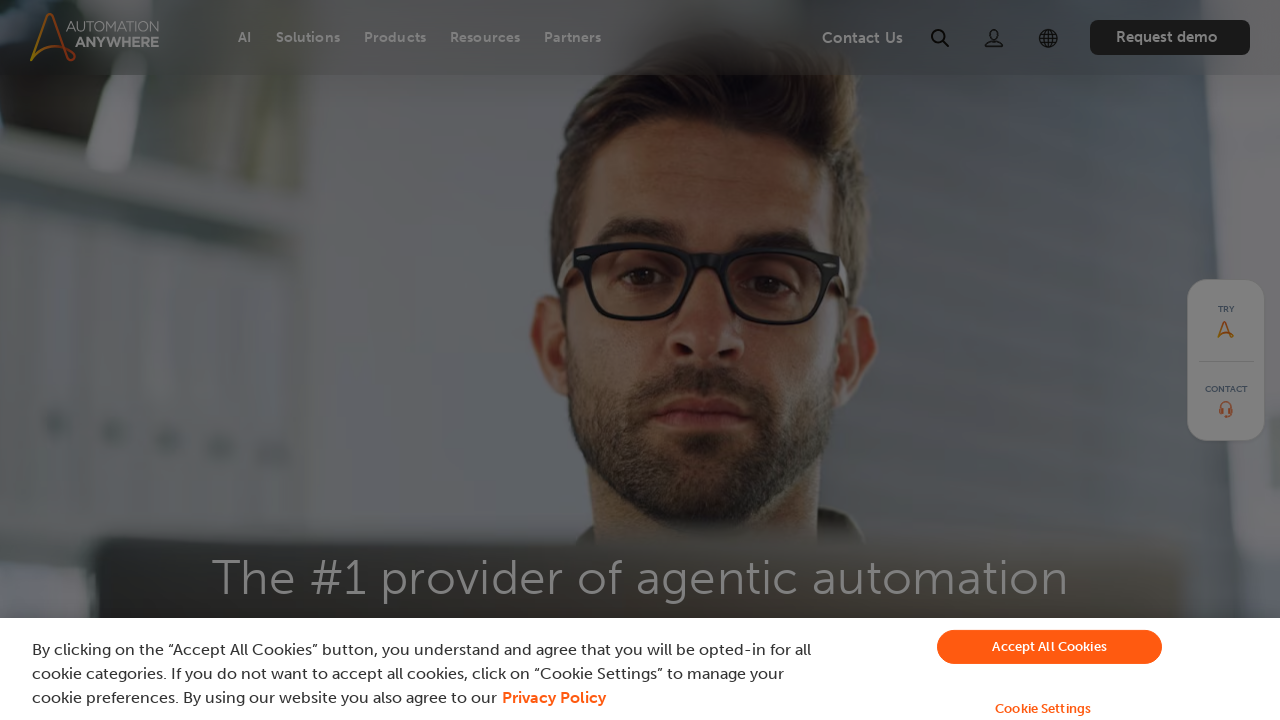

Navigated to Automation Anywhere website
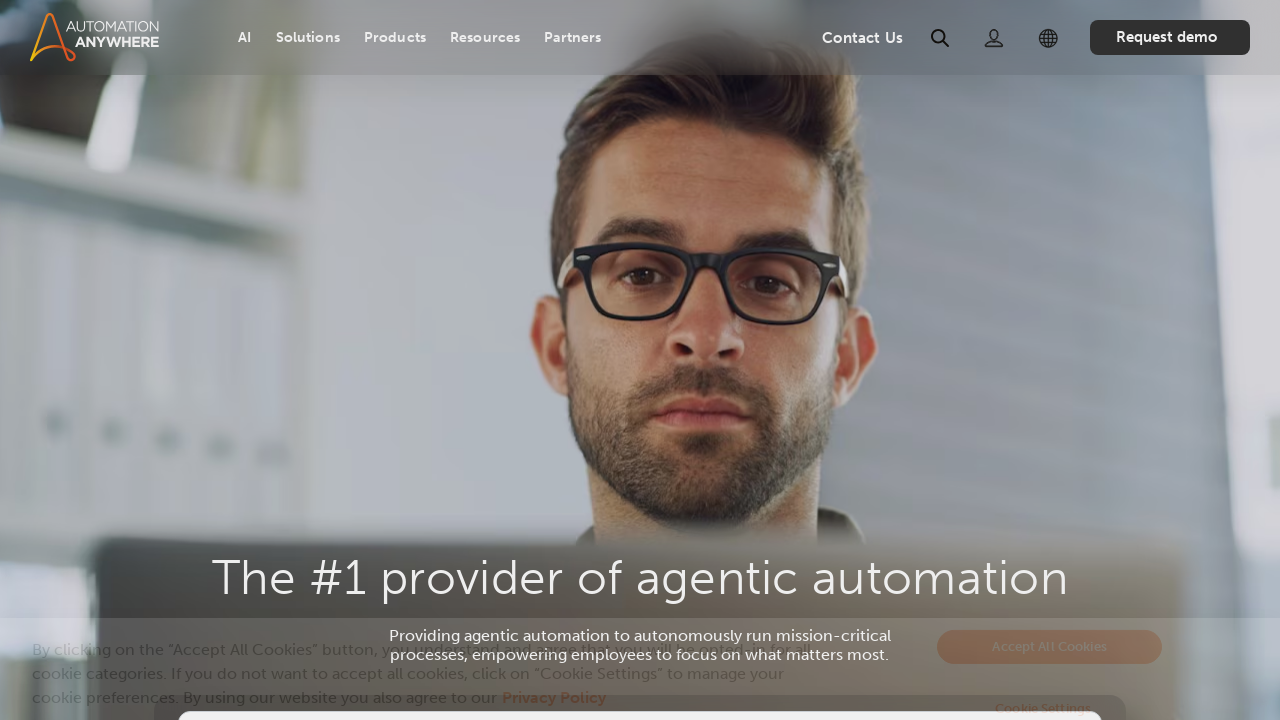

Waited for Automation Anywhere logo to be present in the DOM
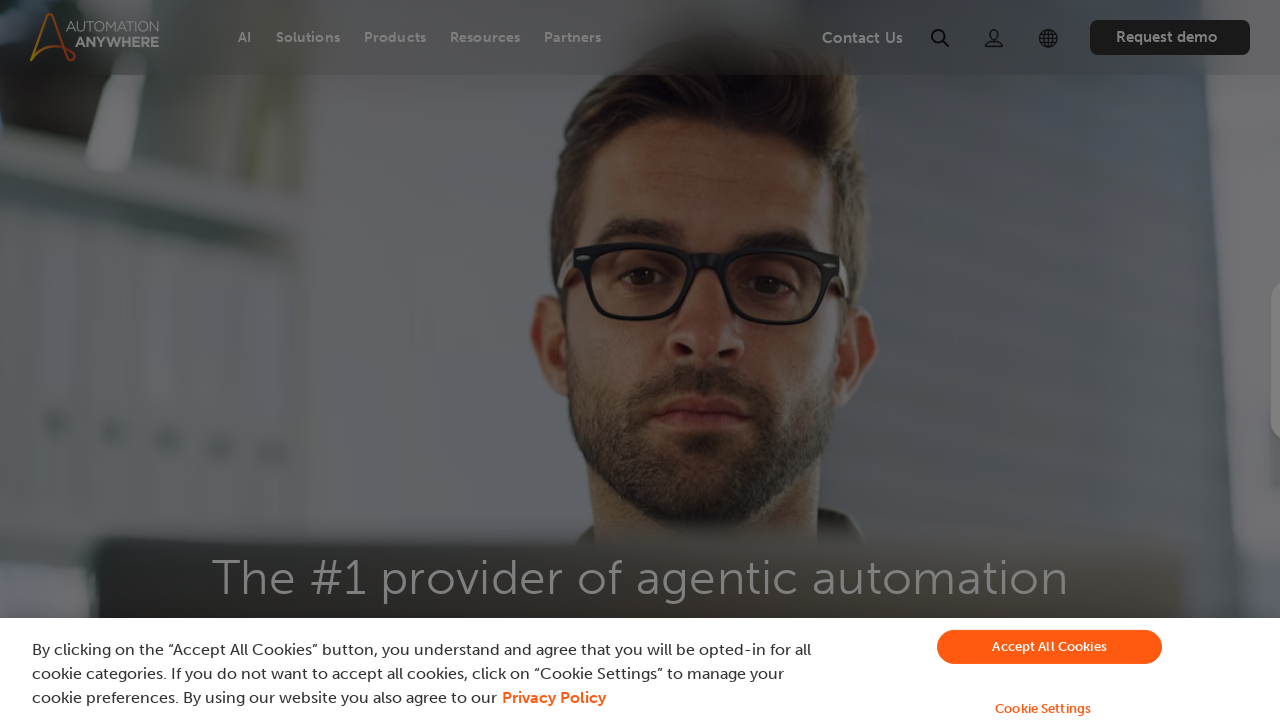

Verified that the Automation Anywhere logo is visible on the page
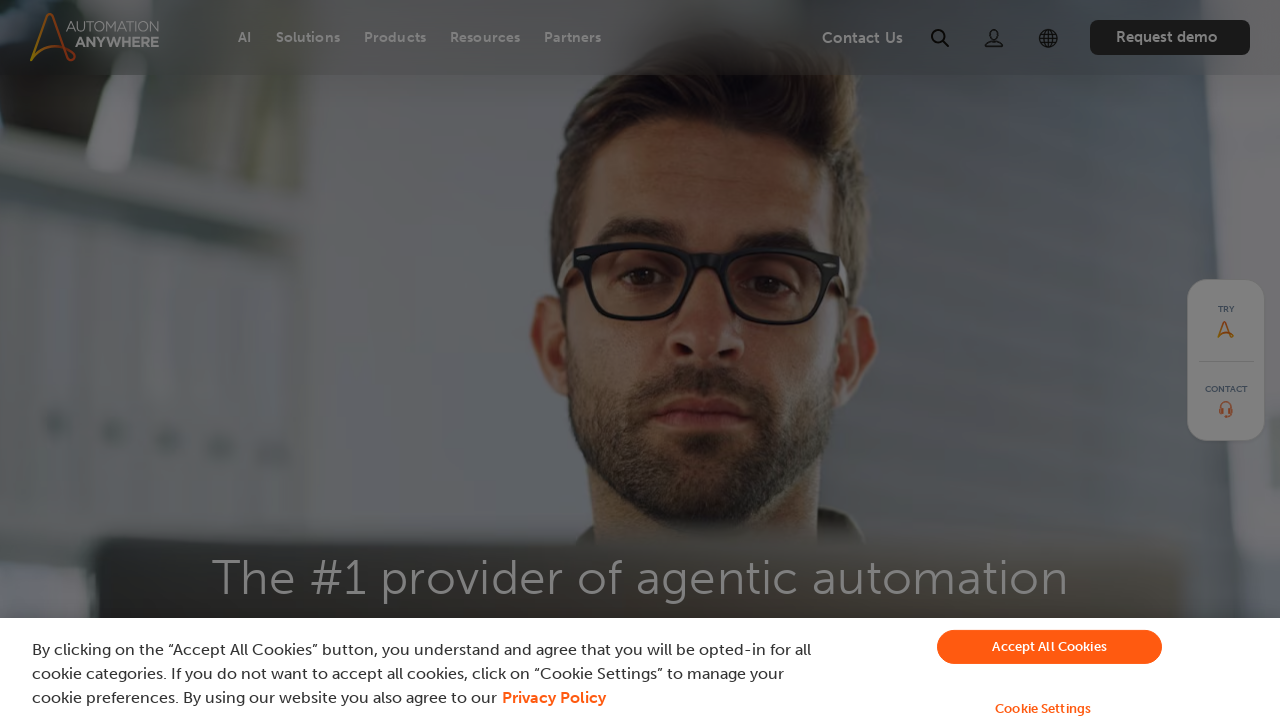

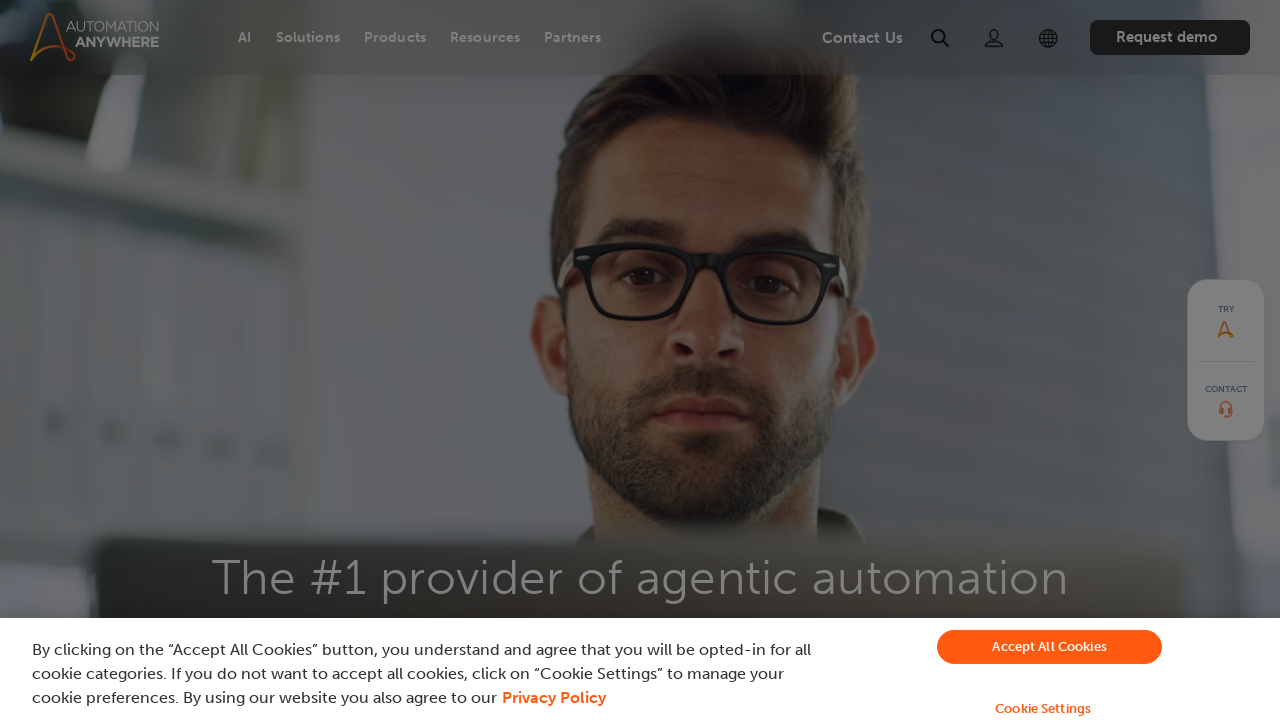